Solves a math captcha by calculating a formula based on a displayed value, then fills the answer and selects required checkboxes and radio buttons before submitting

Starting URL: https://suninjuly.github.io/math.html

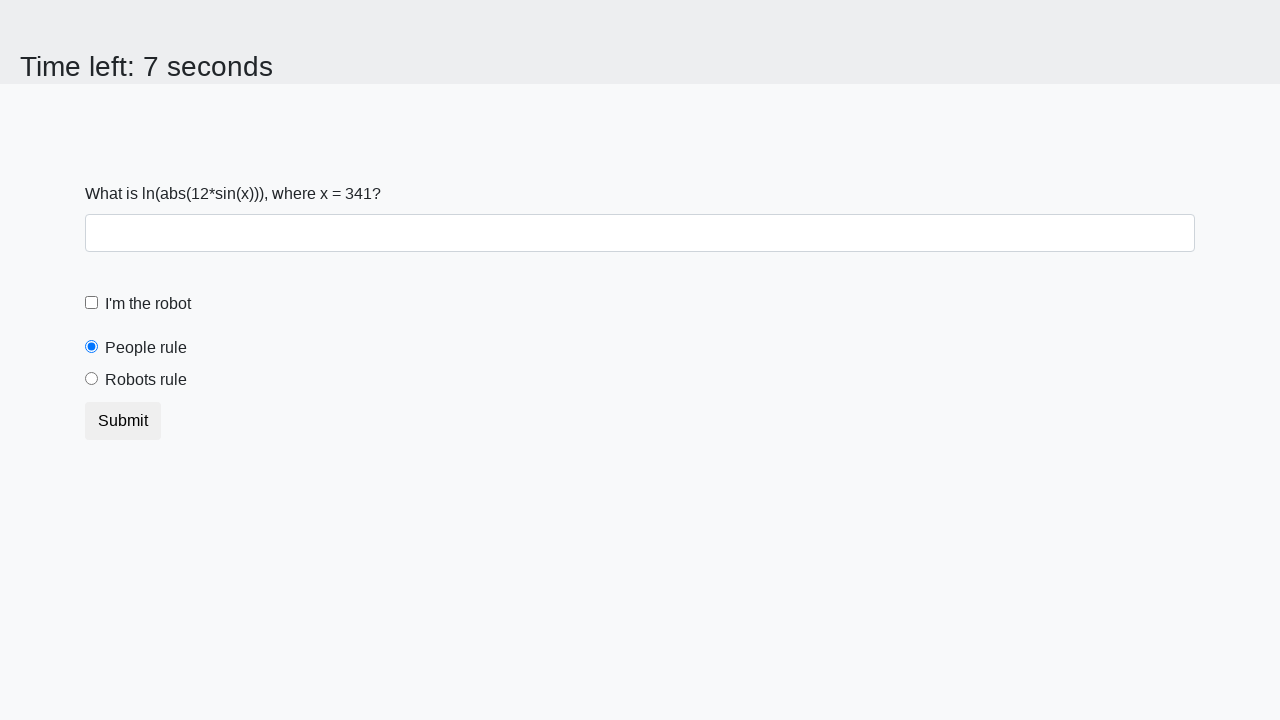

Located the input value element
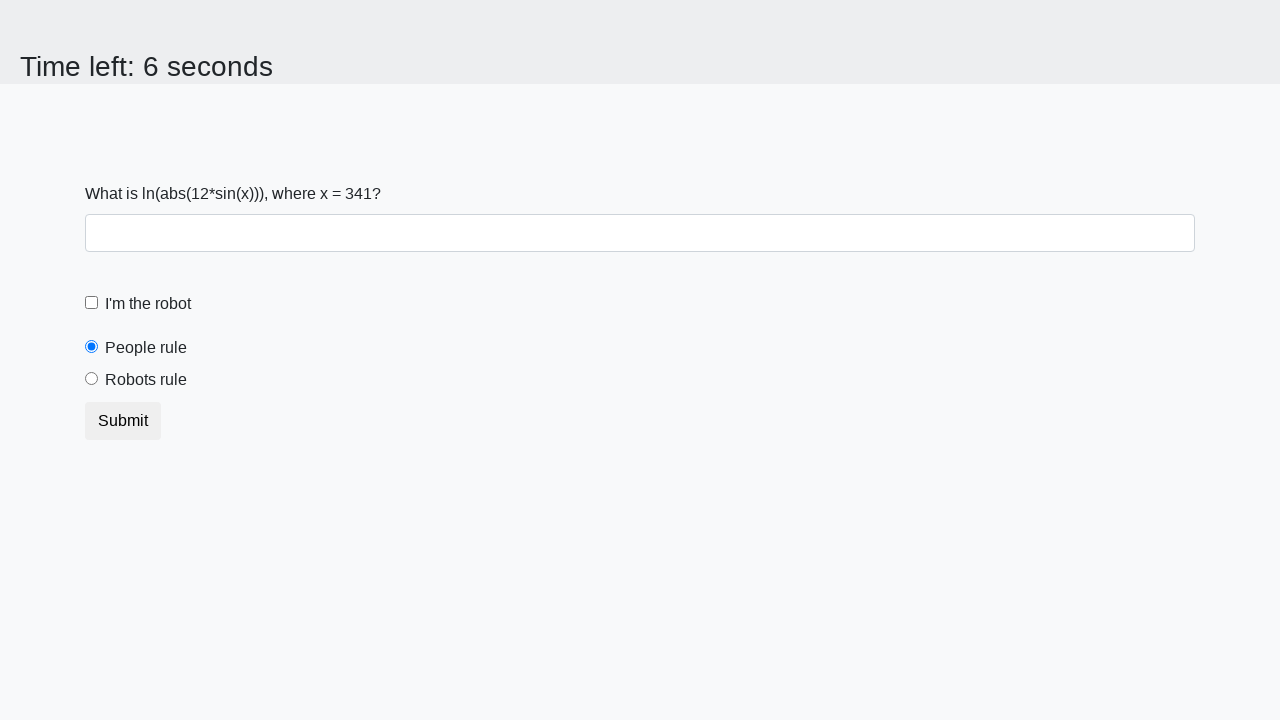

Extracted the numeric value from the page
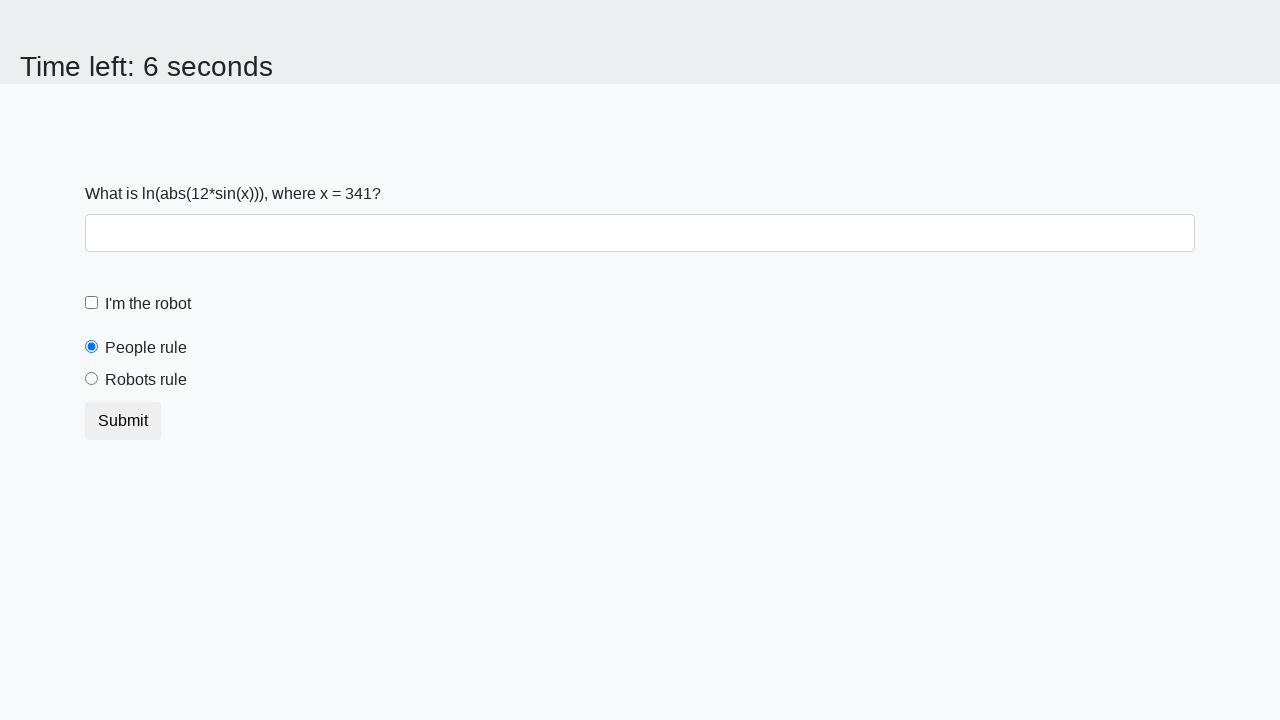

Calculated the math formula result using logarithm and sine functions
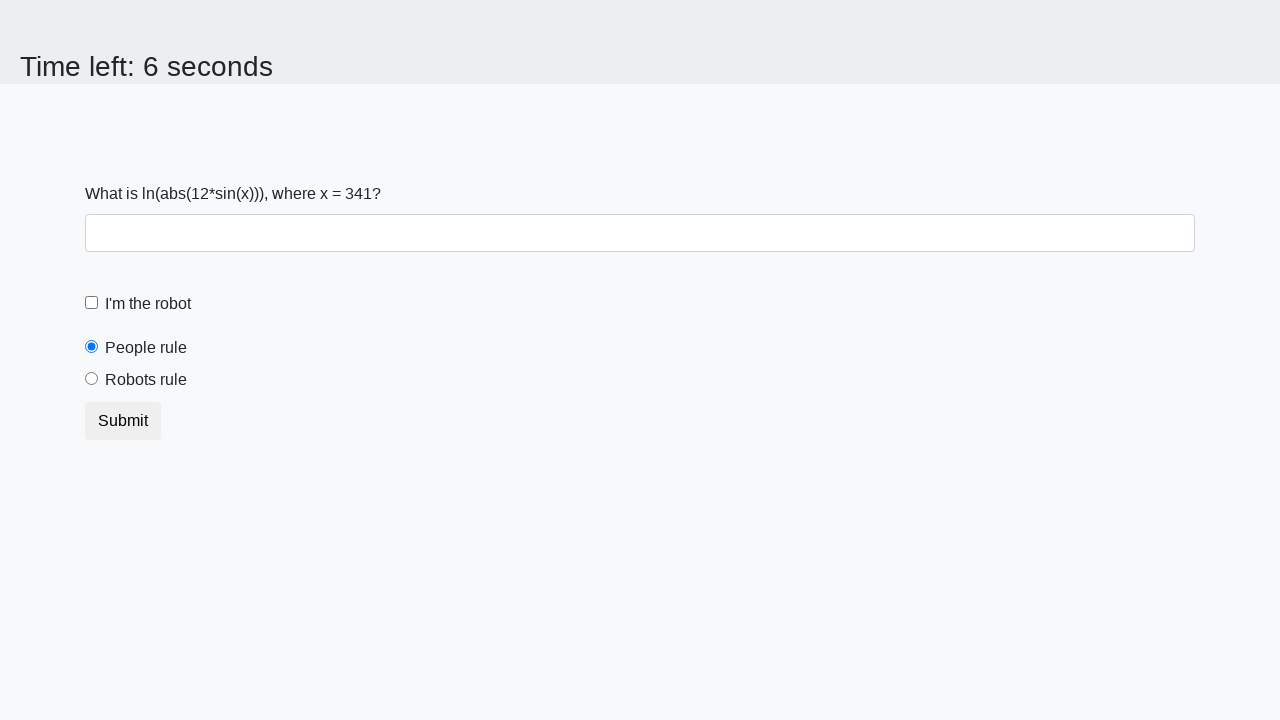

Filled the answer field with the calculated value on #answer
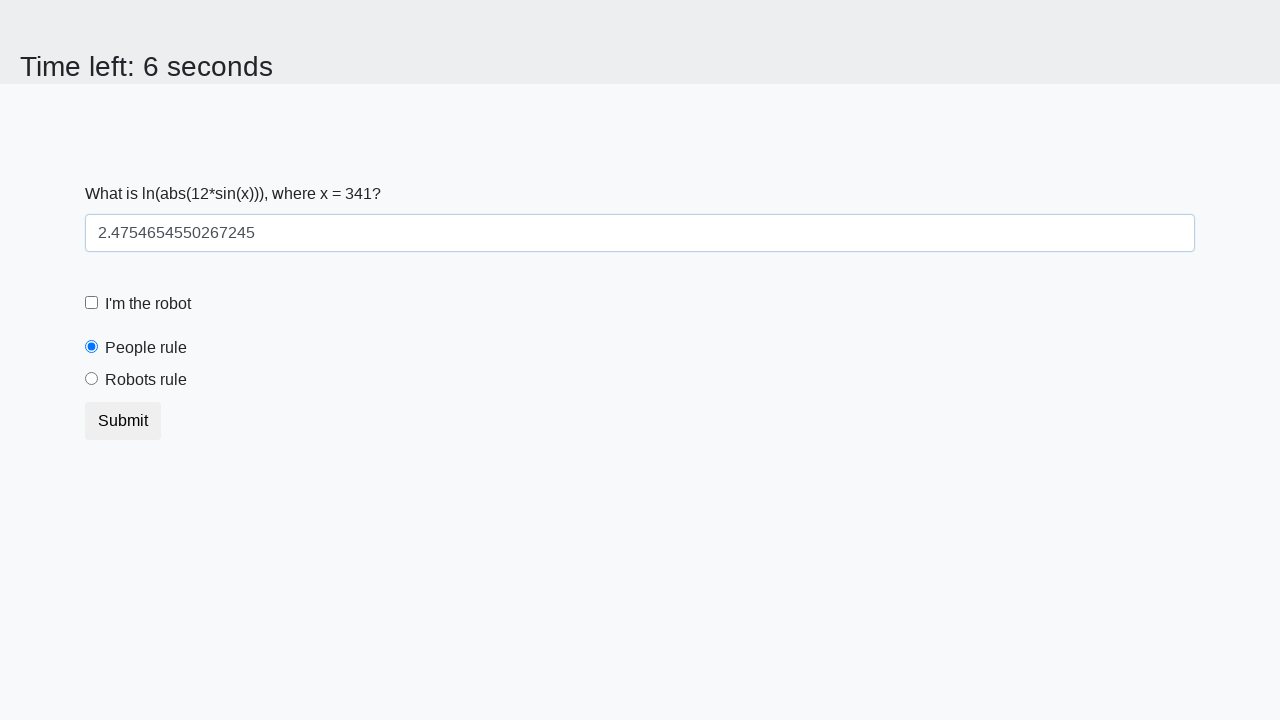

Clicked the robot checkbox at (92, 303) on #robotCheckbox
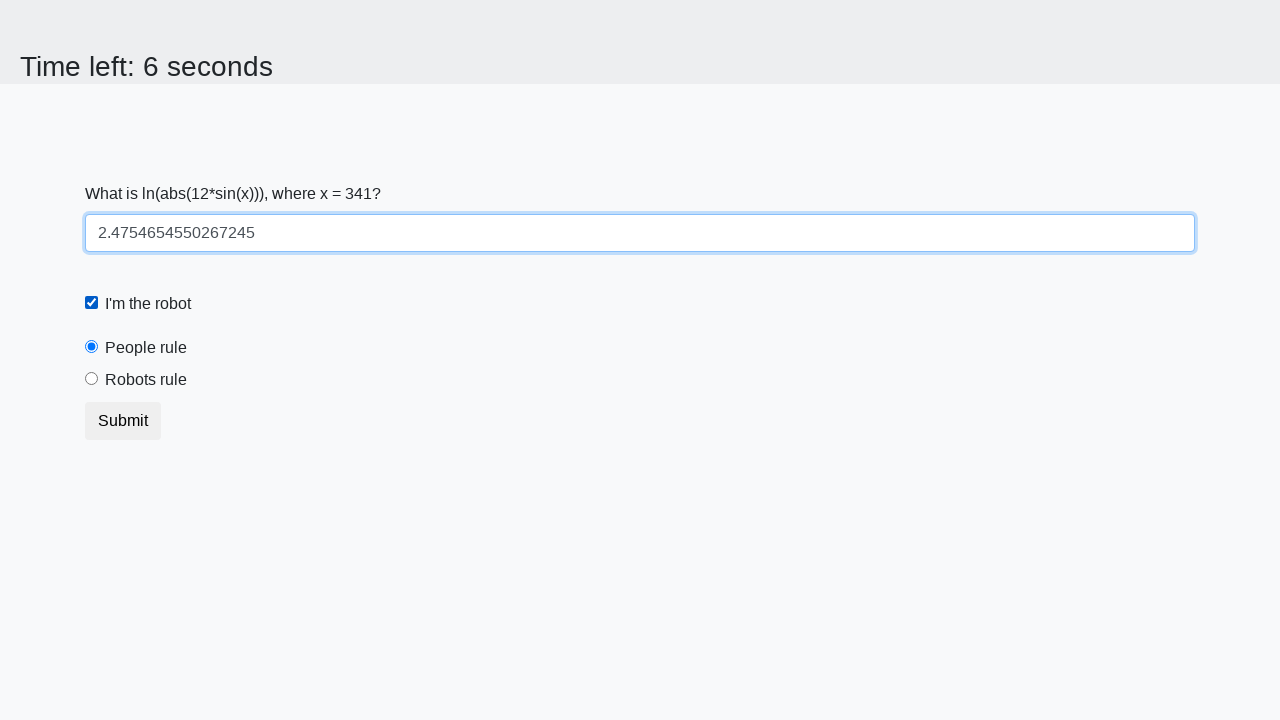

Selected the robots rule radio button at (92, 379) on #robotsRule
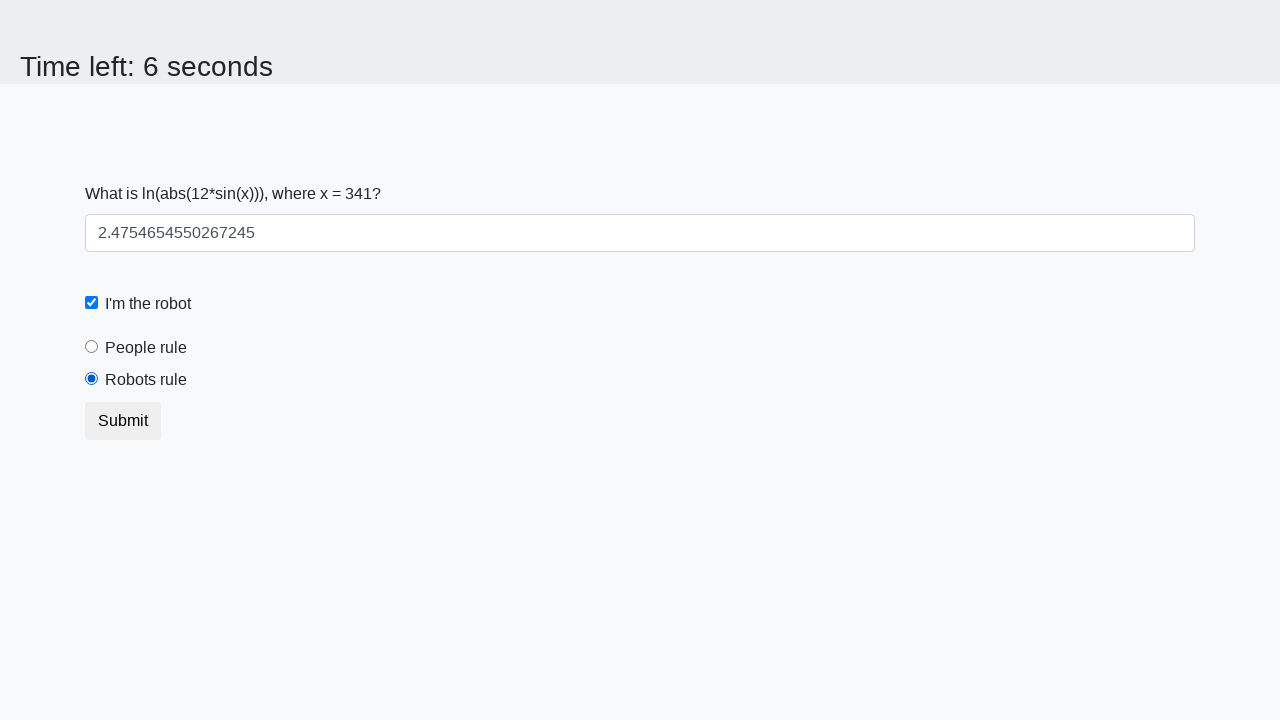

Clicked the submit button to submit the form at (123, 421) on .btn.btn-default
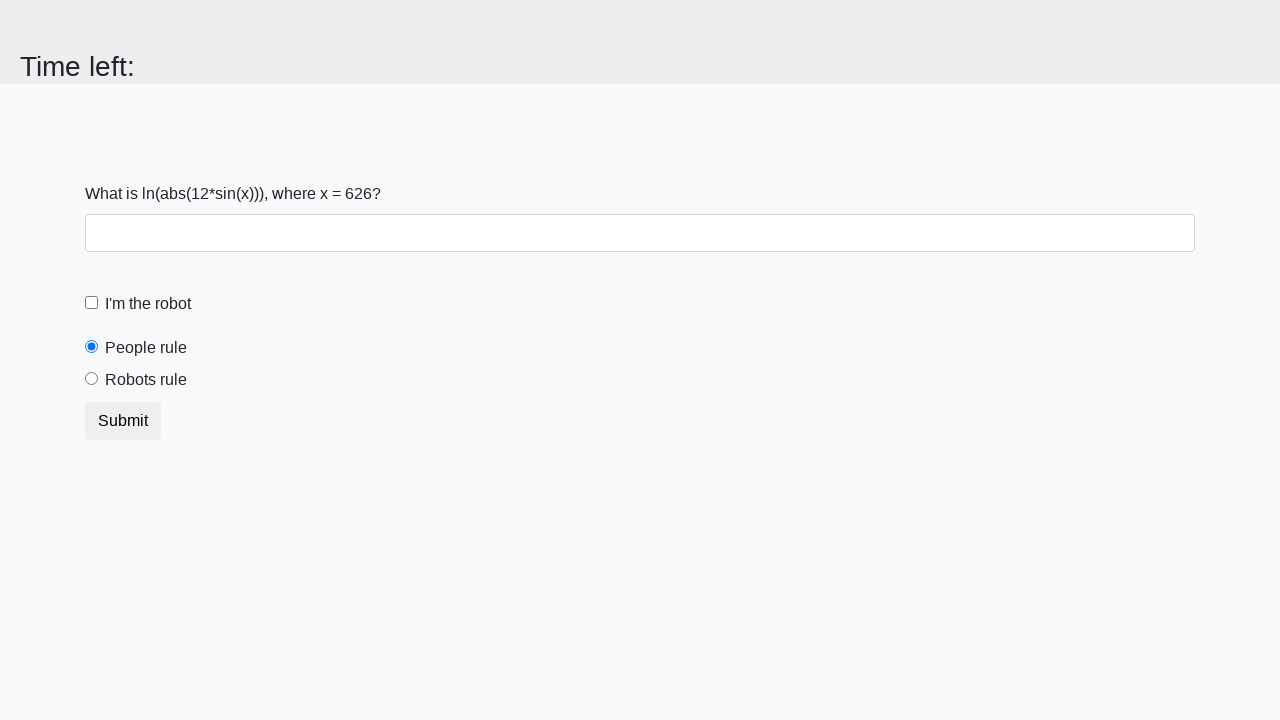

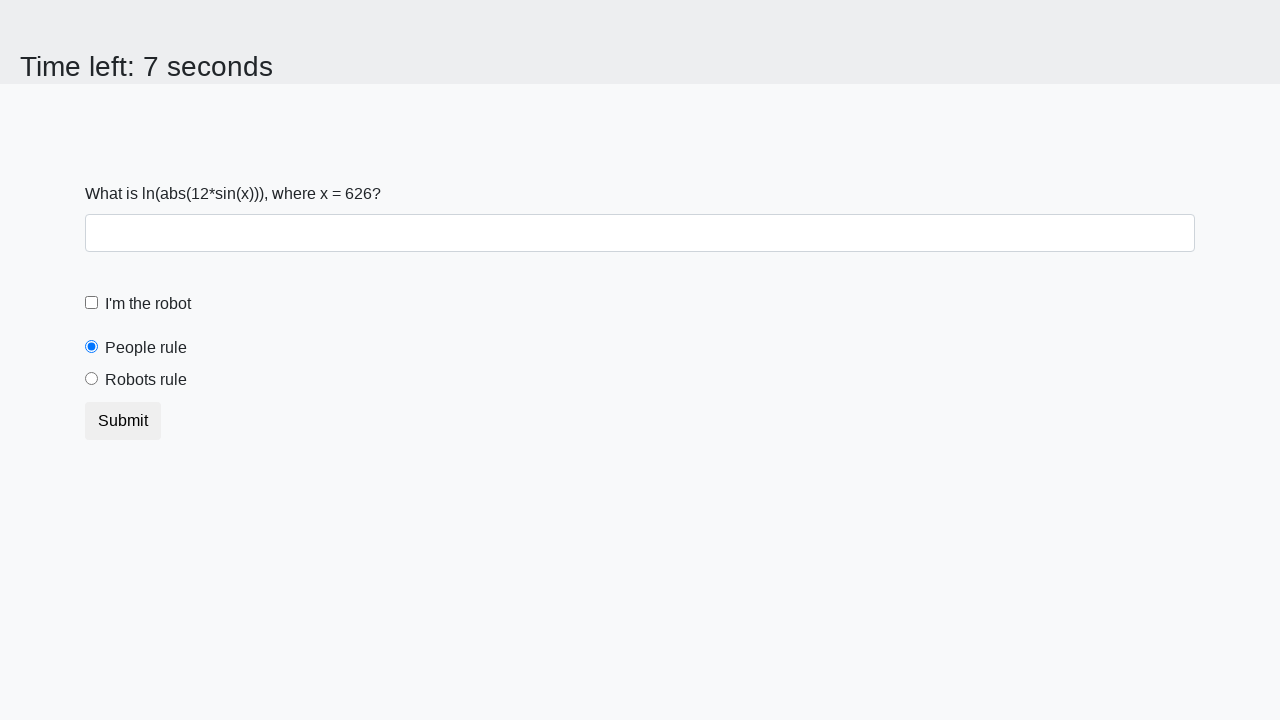